Tests that the counter displays the correct number of todo items as items are added.

Starting URL: https://demo.playwright.dev/todomvc

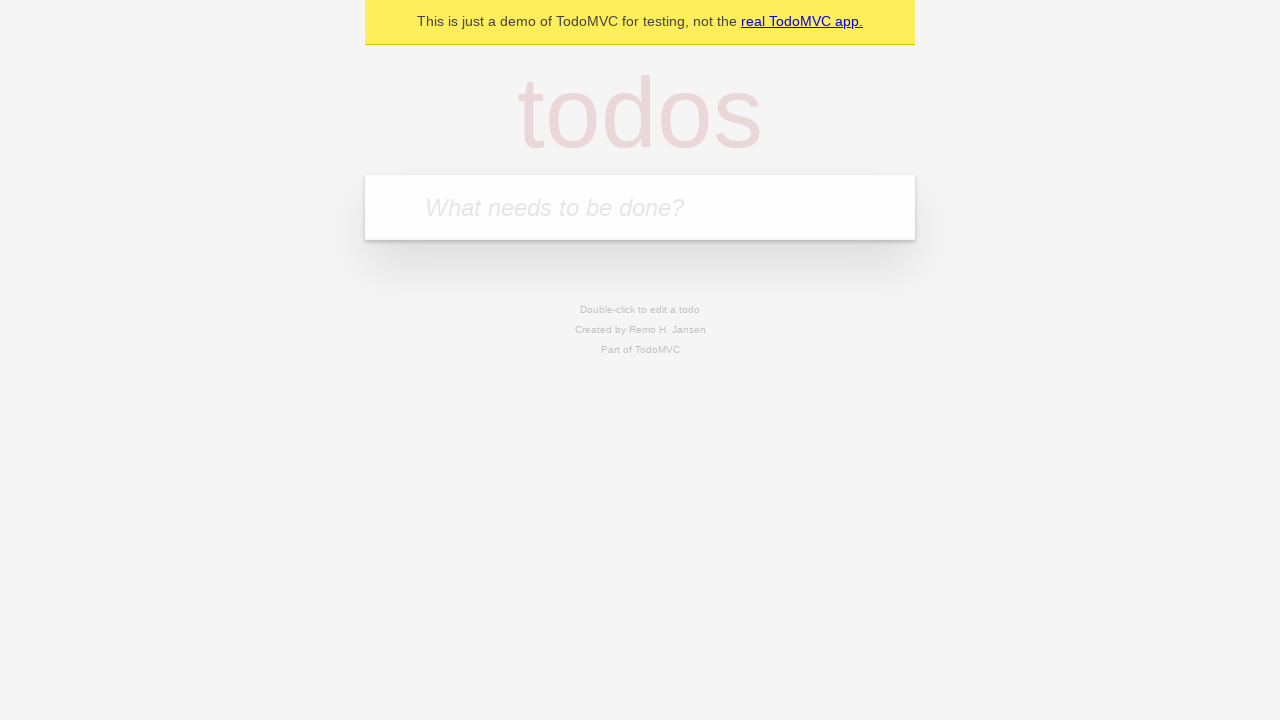

Located the todo input field
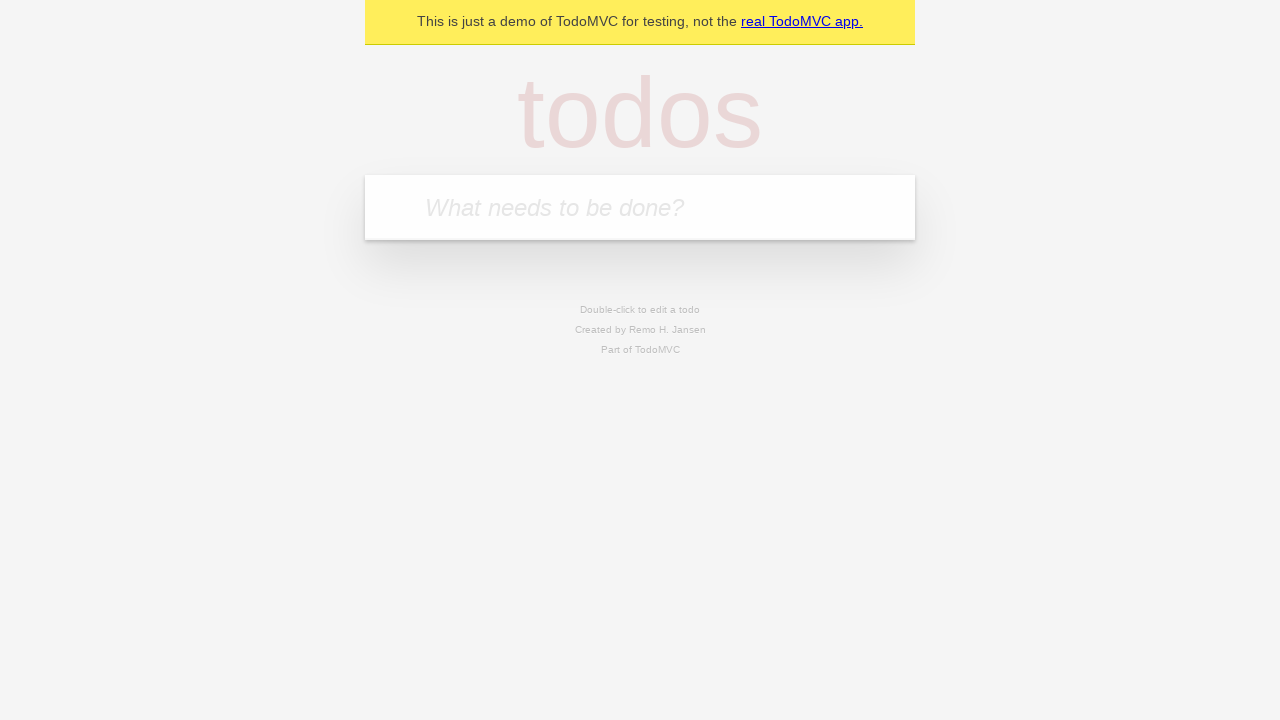

Filled todo input with 'buy some cheese' on internal:attr=[placeholder="What needs to be done?"i]
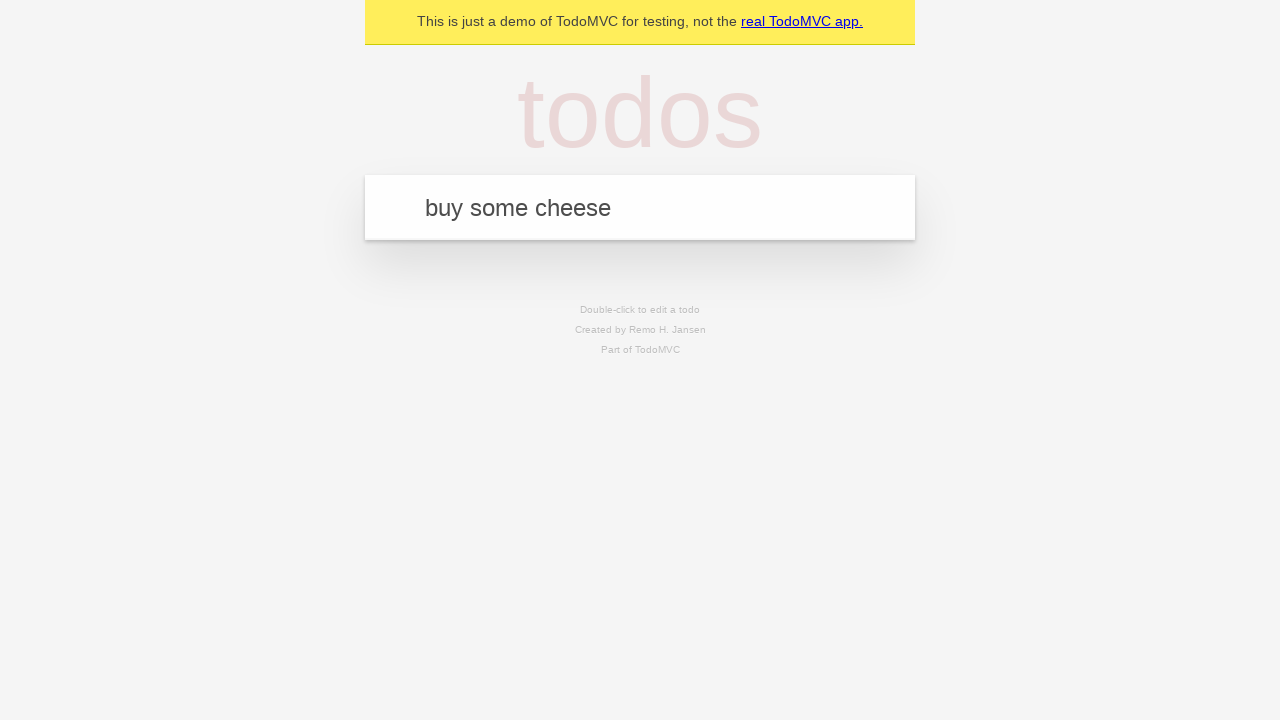

Pressed Enter to create first todo item on internal:attr=[placeholder="What needs to be done?"i]
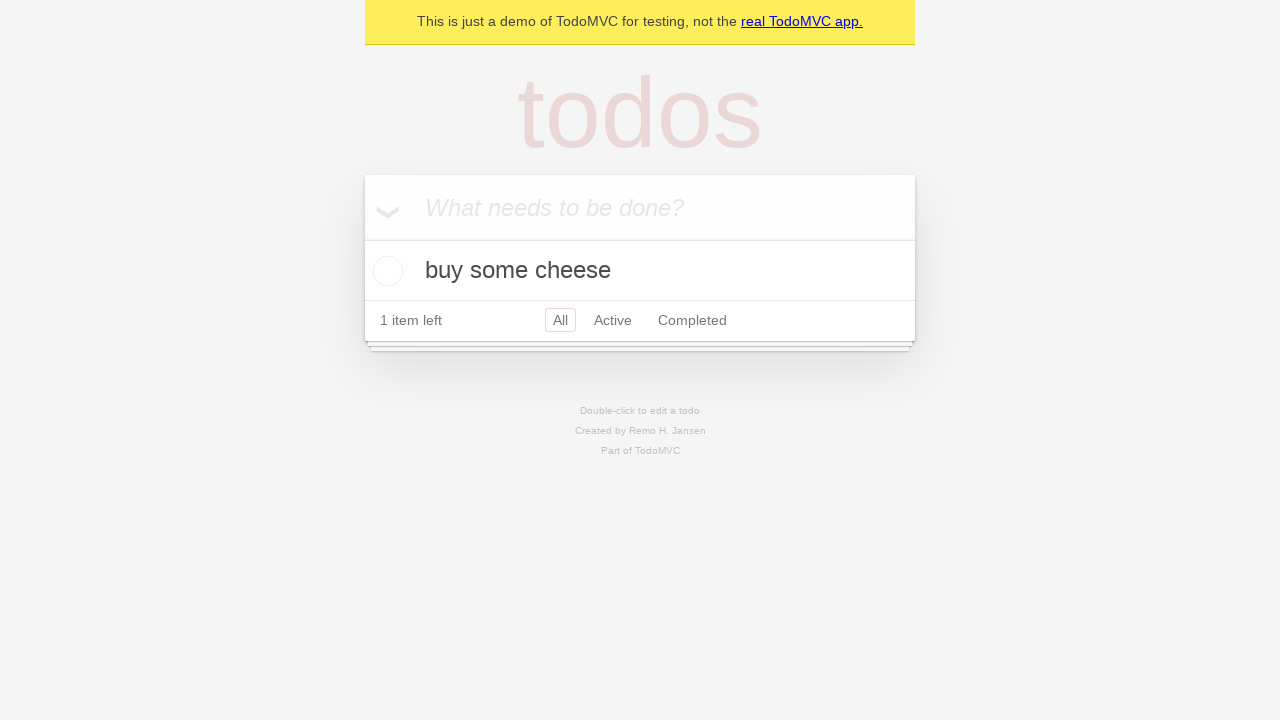

Todo counter element loaded after first item added
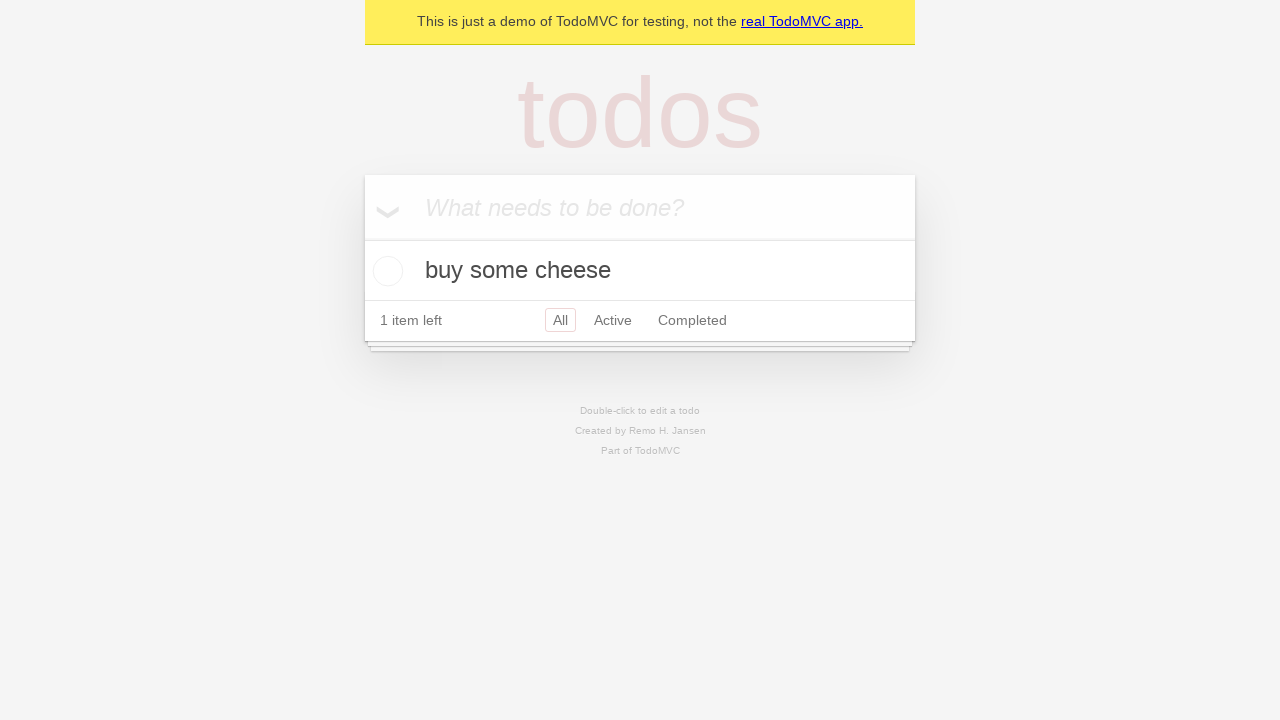

Filled todo input with 'feed the cat' on internal:attr=[placeholder="What needs to be done?"i]
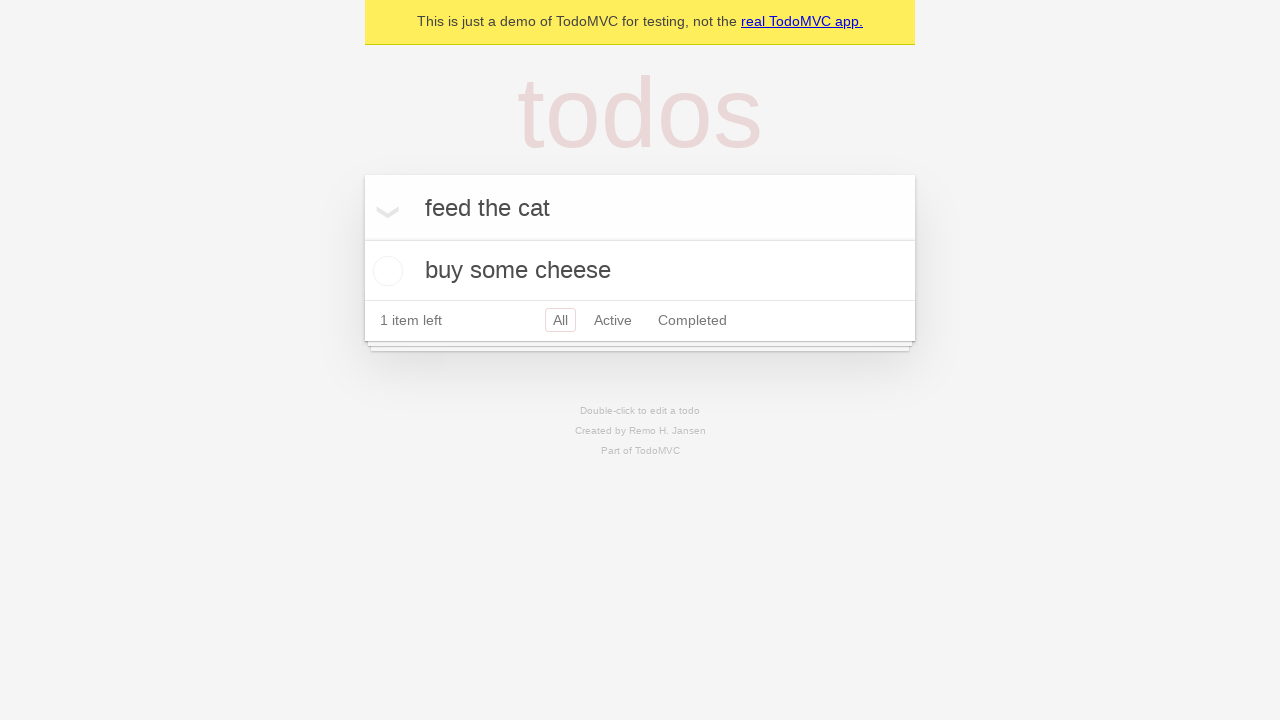

Pressed Enter to create second todo item on internal:attr=[placeholder="What needs to be done?"i]
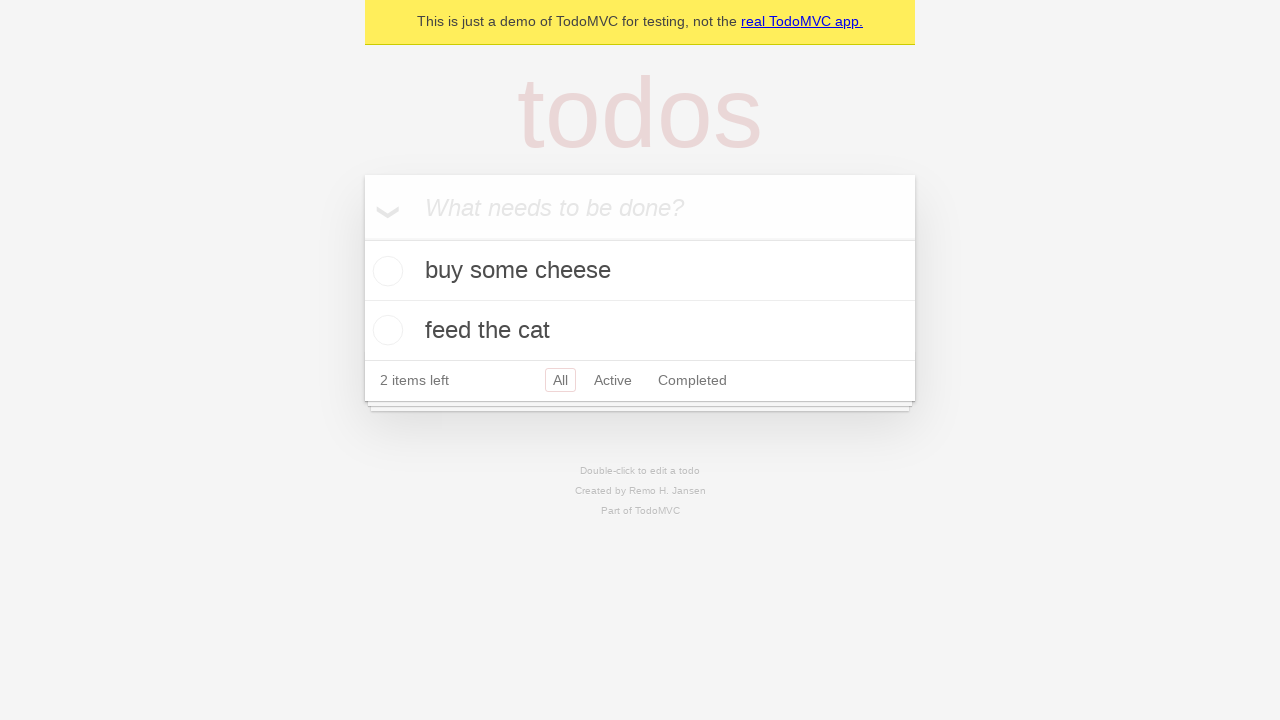

Counter updated to display '2 items left'
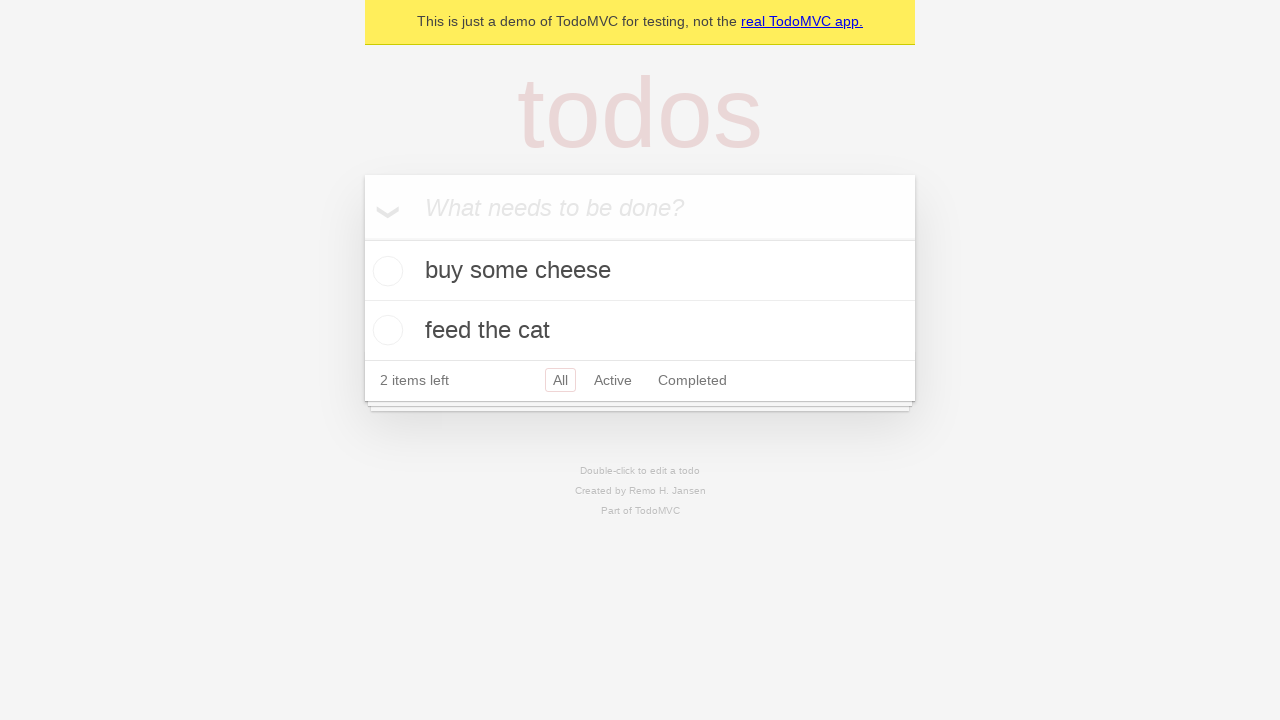

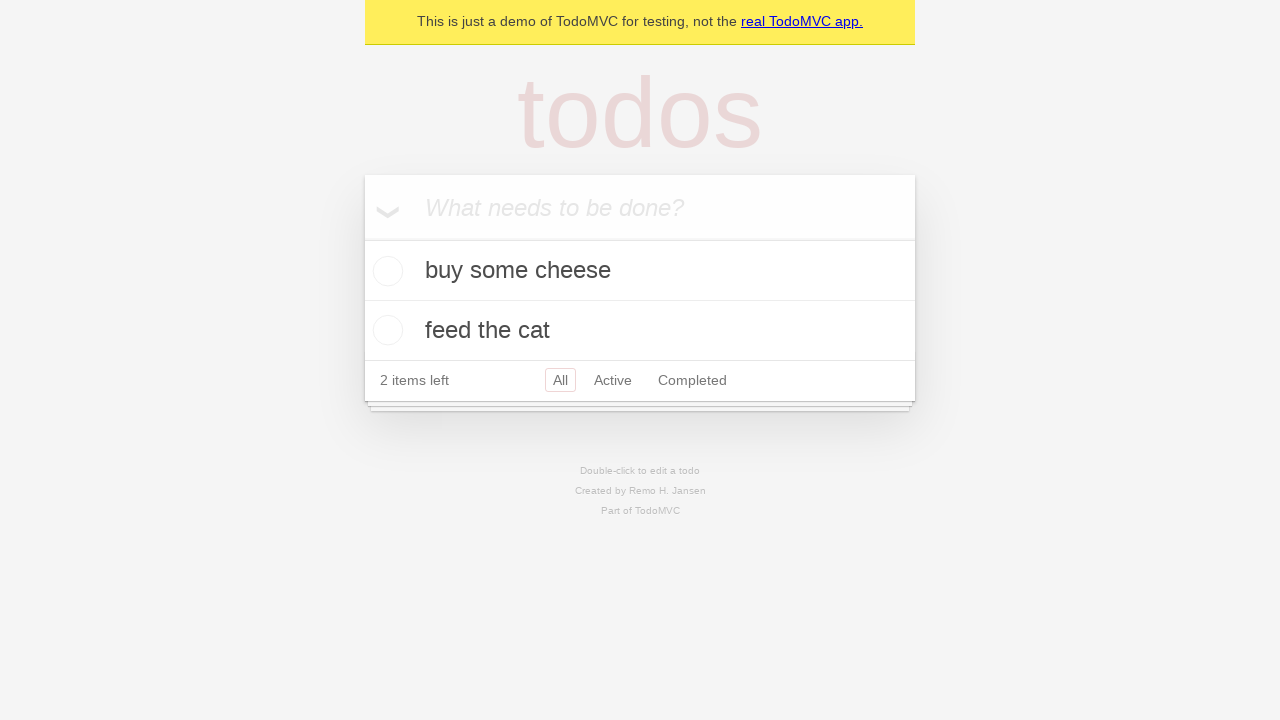